Tests that clicking the Due column header sorts the numeric values in ascending order by clicking the 4th column header and verifying the values are sorted.

Starting URL: http://the-internet.herokuapp.com/tables

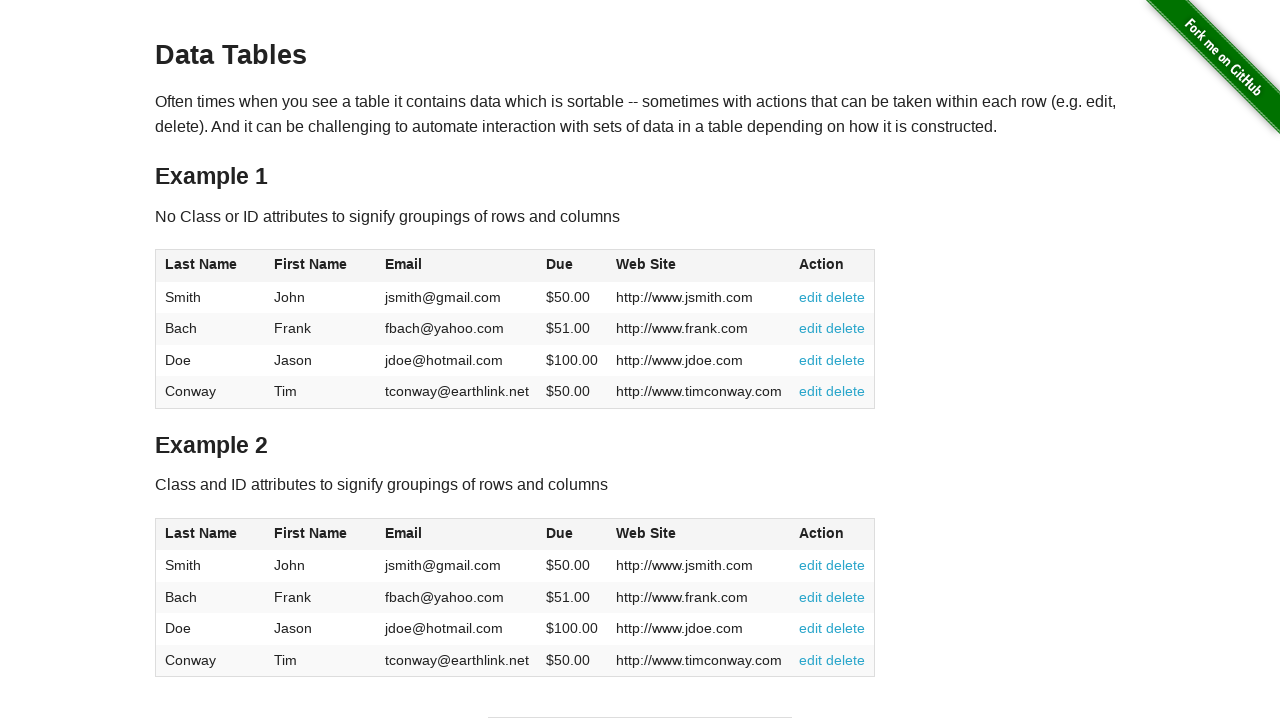

Clicked the Due column header (4th column) to sort in ascending order at (572, 266) on #table1 thead tr th:nth-child(4)
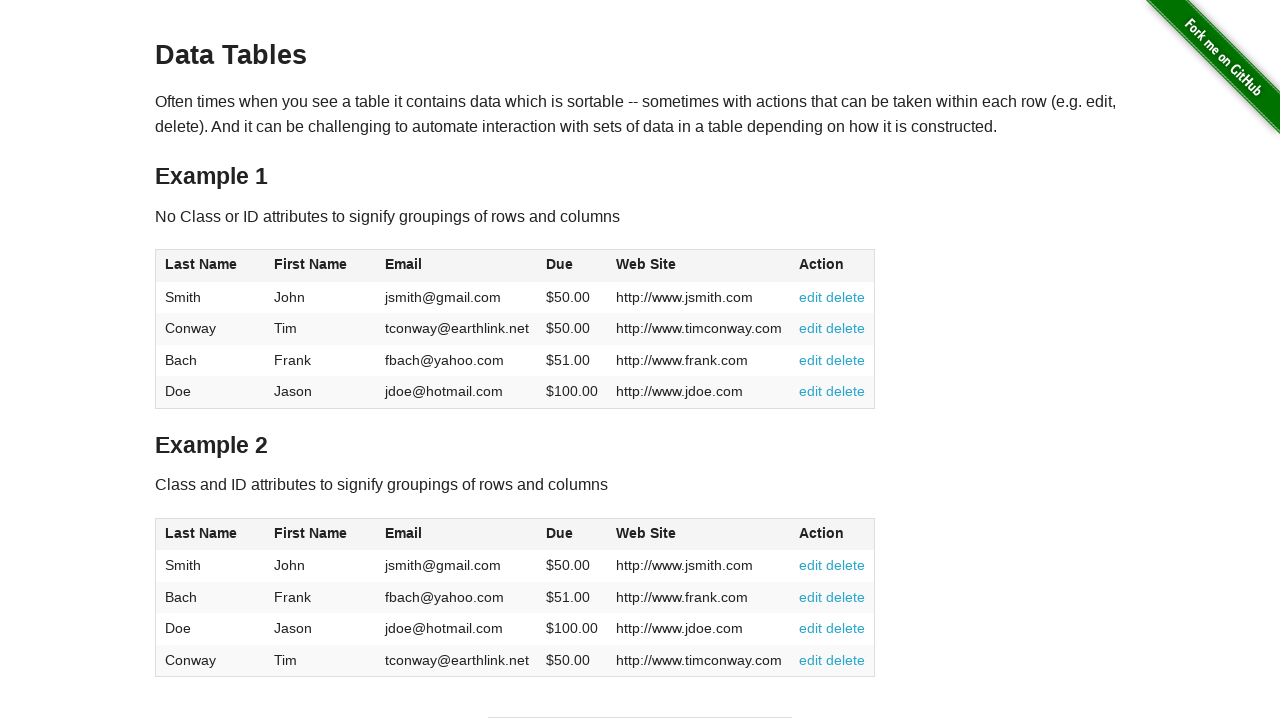

Verified that the Due column data is loaded and sorted in ascending order
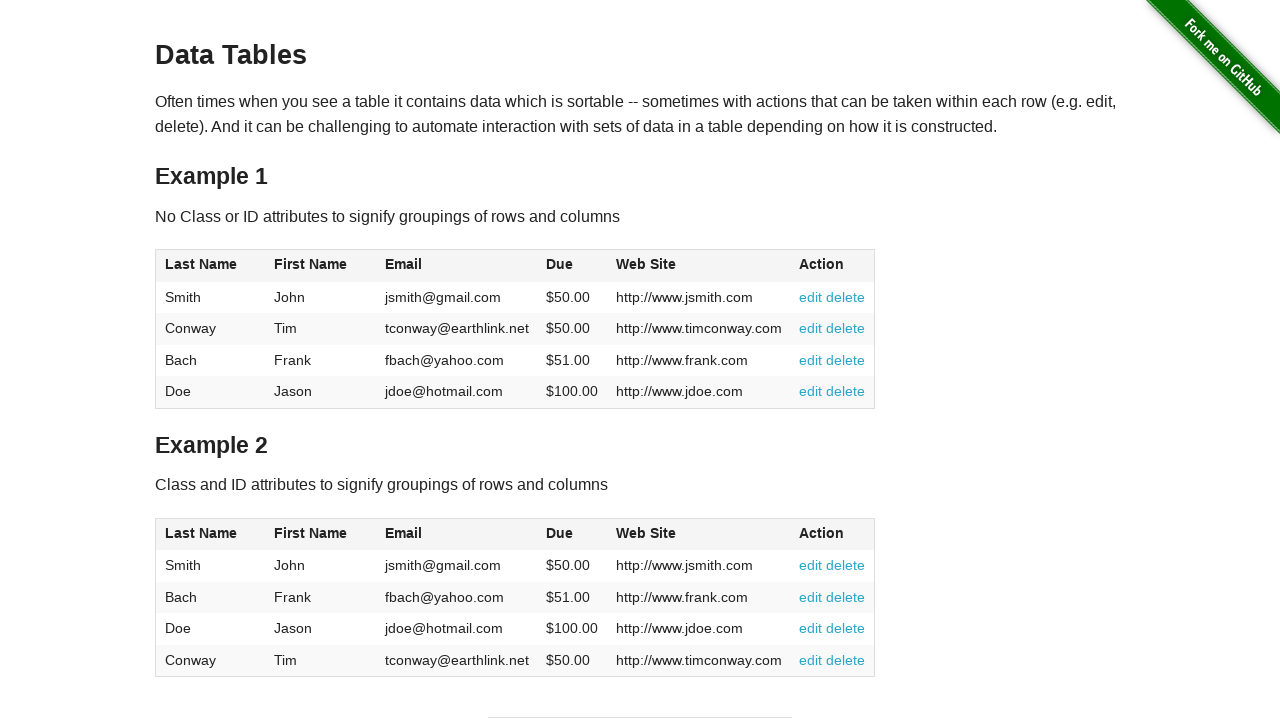

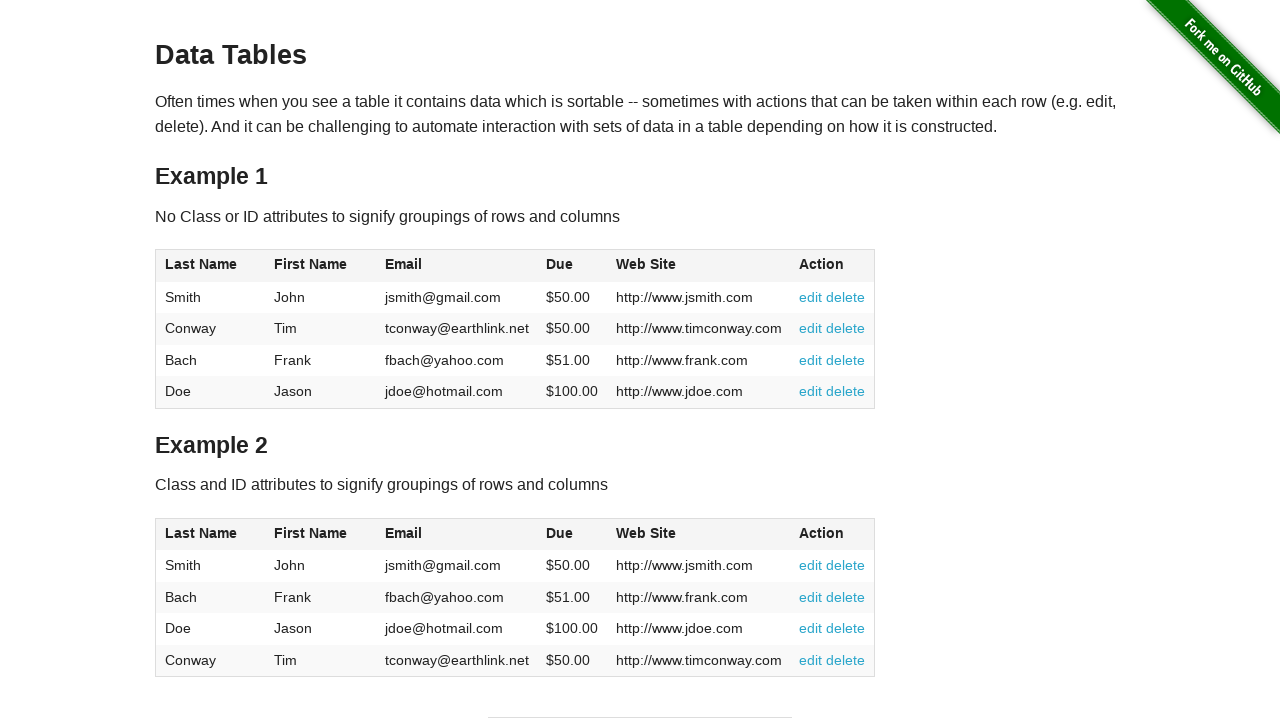